Tests a registration form by filling in first name, last name, and email fields, then submitting and verifying the success message is displayed.

Starting URL: http://suninjuly.github.io/registration1.html

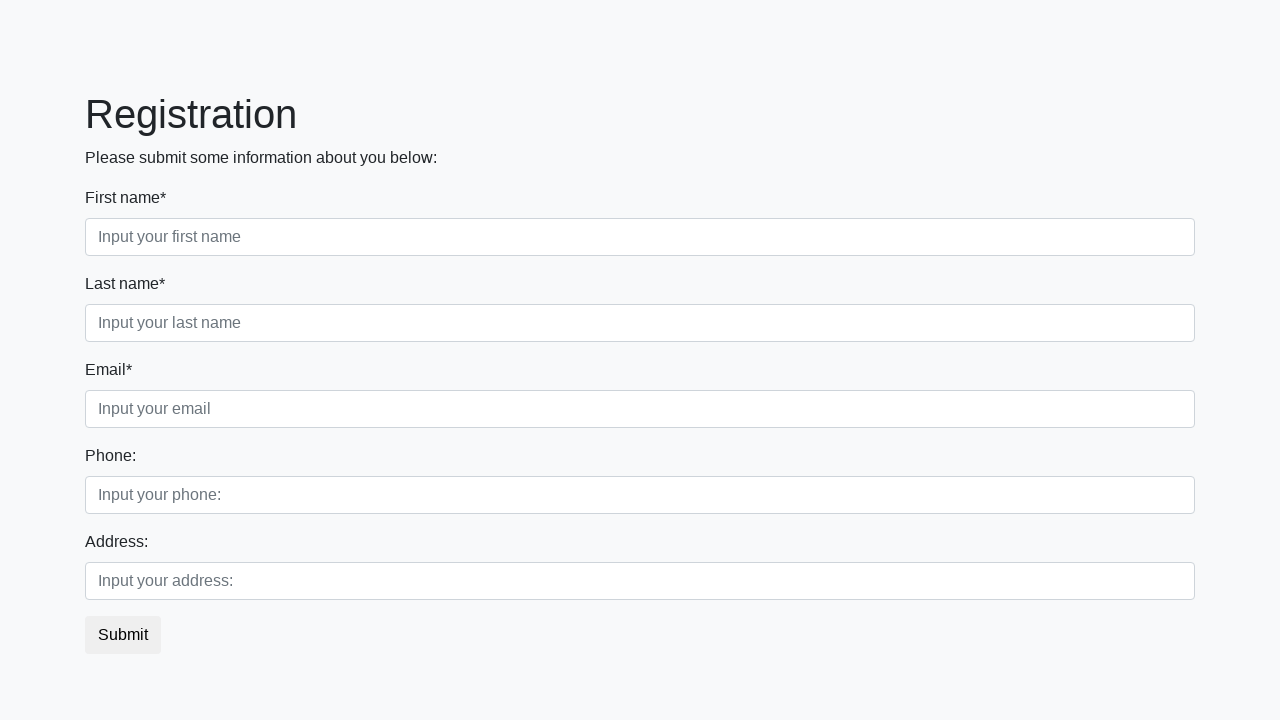

Filled first name field with 'Ivan' on input[placeholder="Input your first name"]
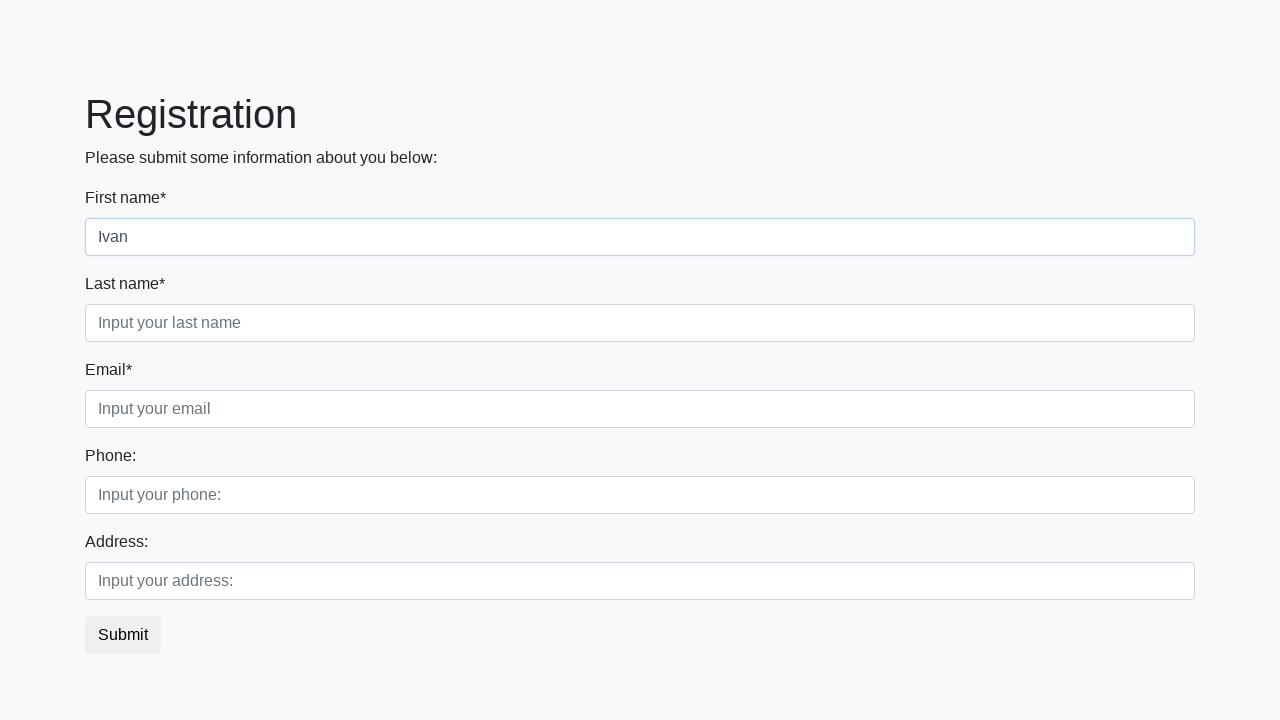

Filled last name field with 'Petrov' on input[placeholder="Input your last name"]
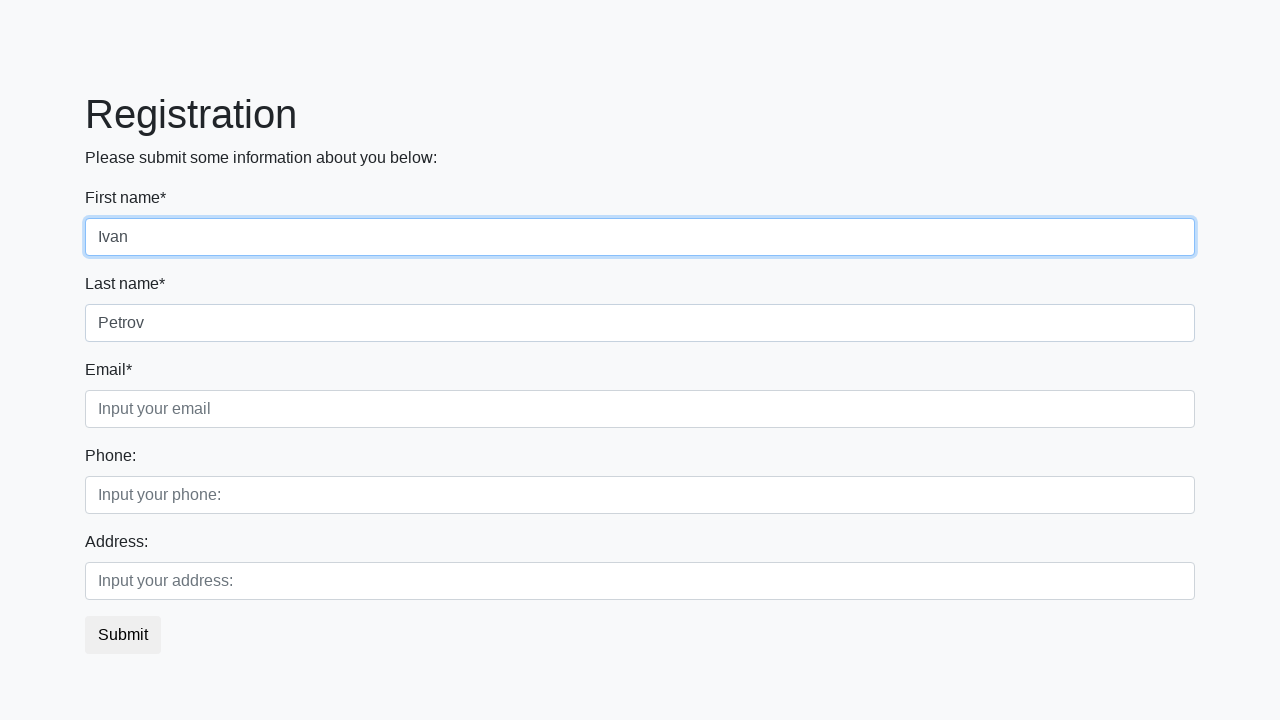

Filled email field with 'test1@test23.com' on input[placeholder="Input your email"]
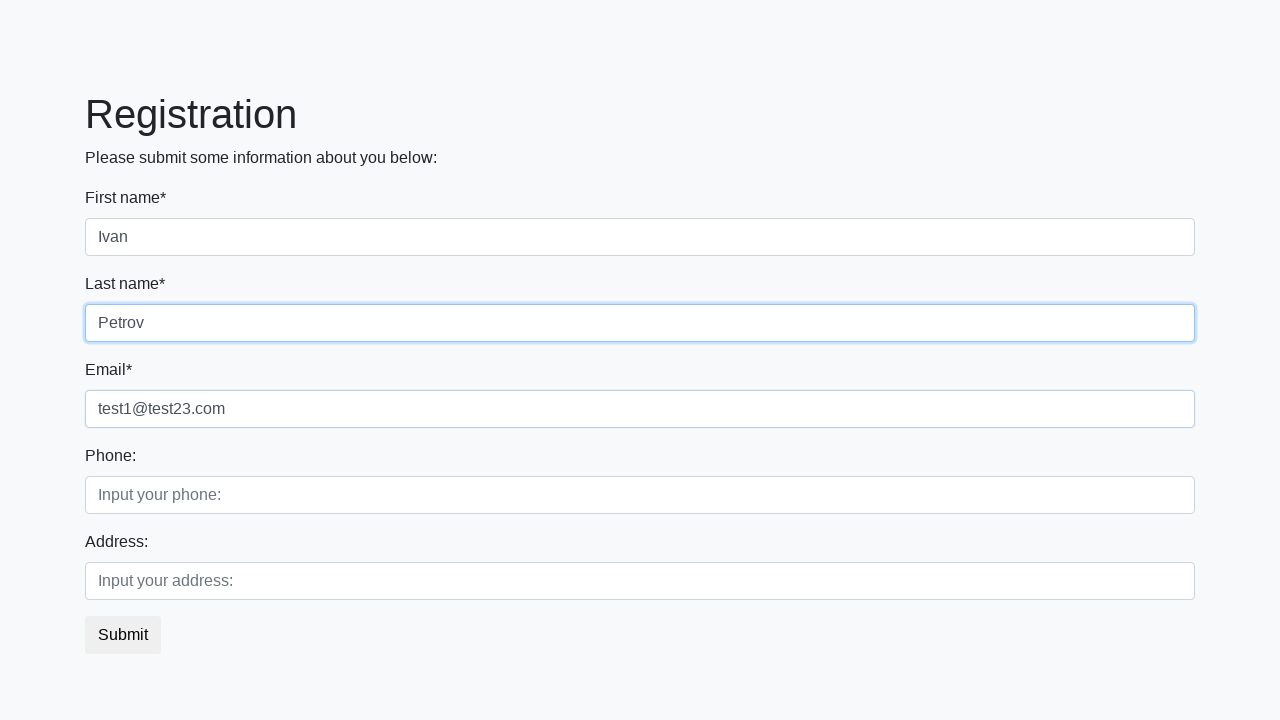

Clicked submit button at (123, 635) on button.btn
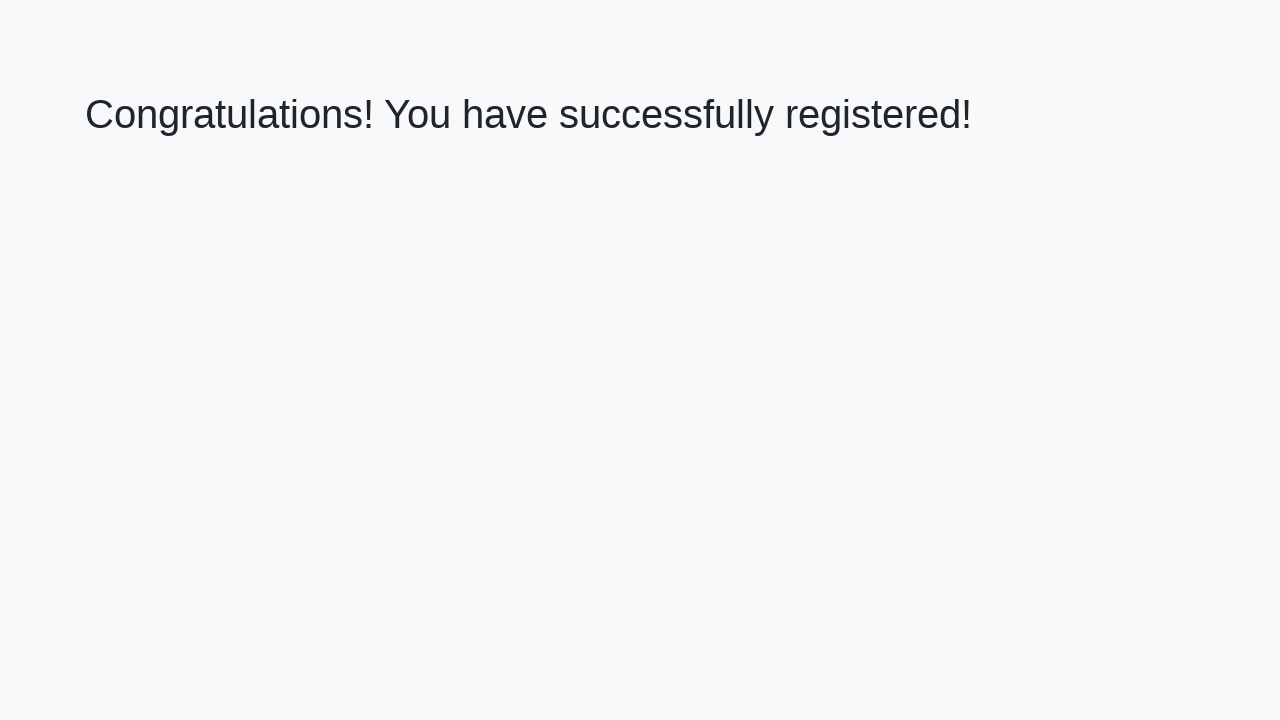

Success message heading loaded
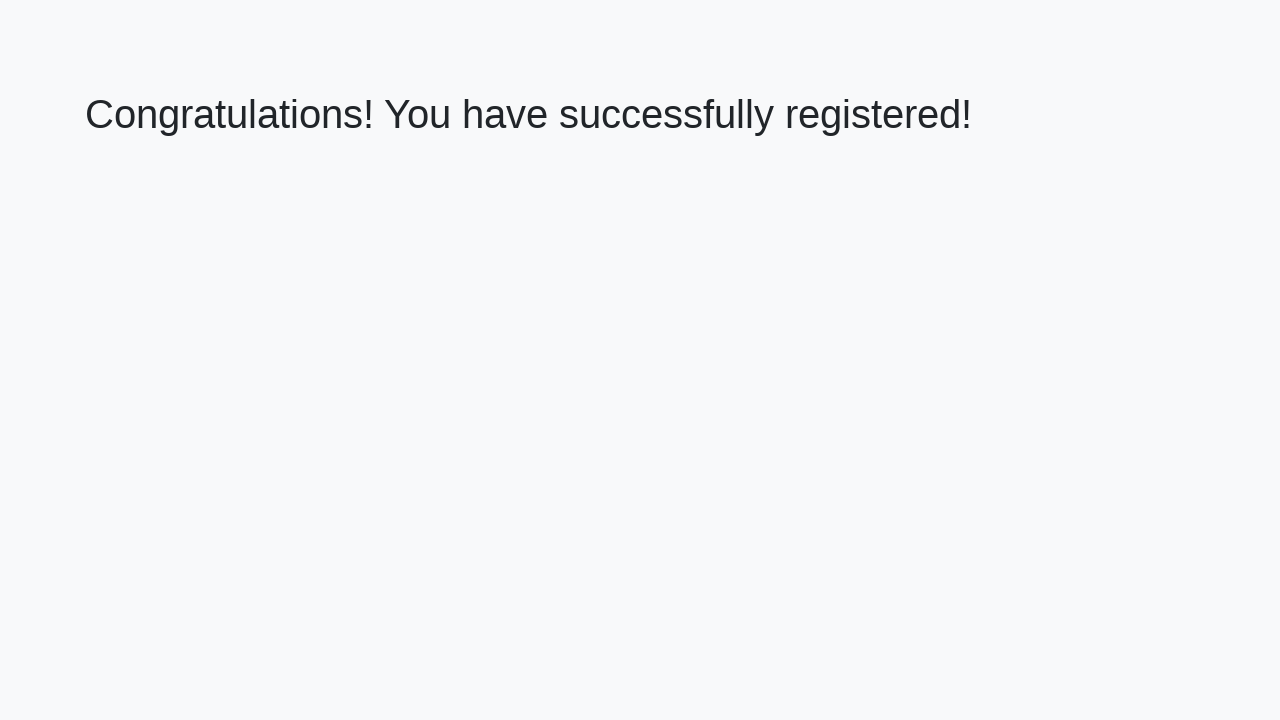

Retrieved success message text
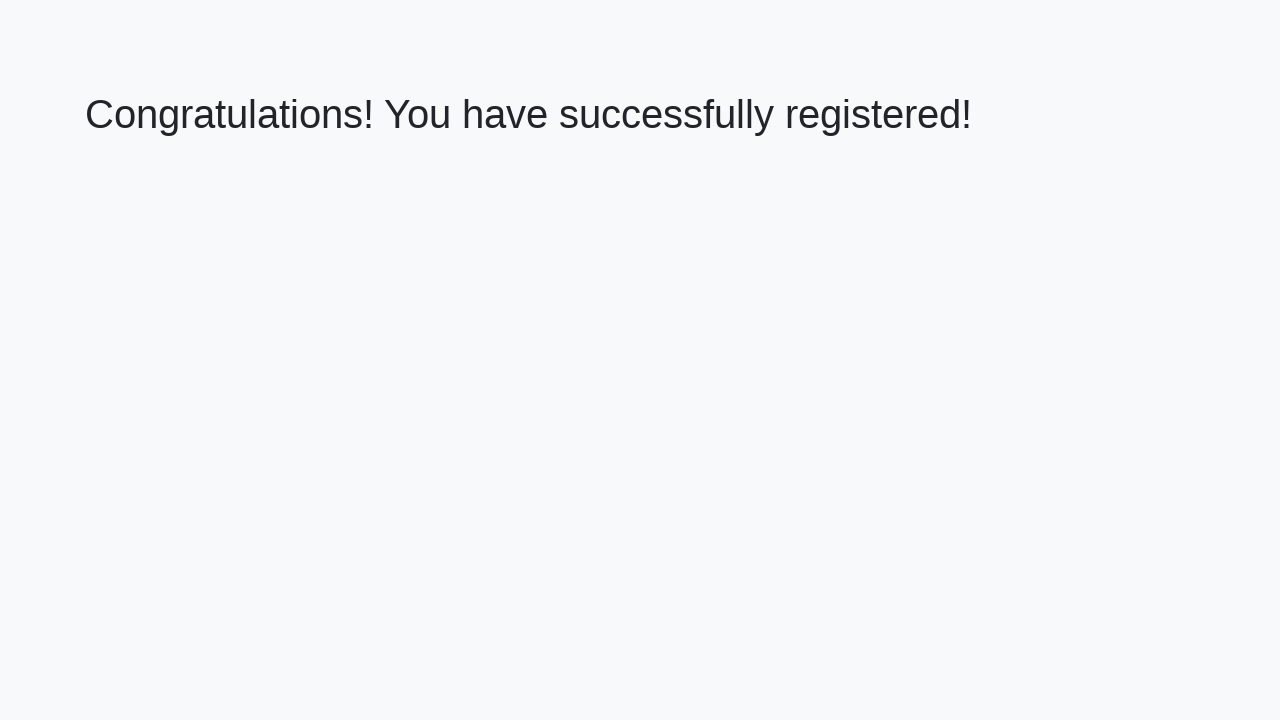

Verified success message matches expected text
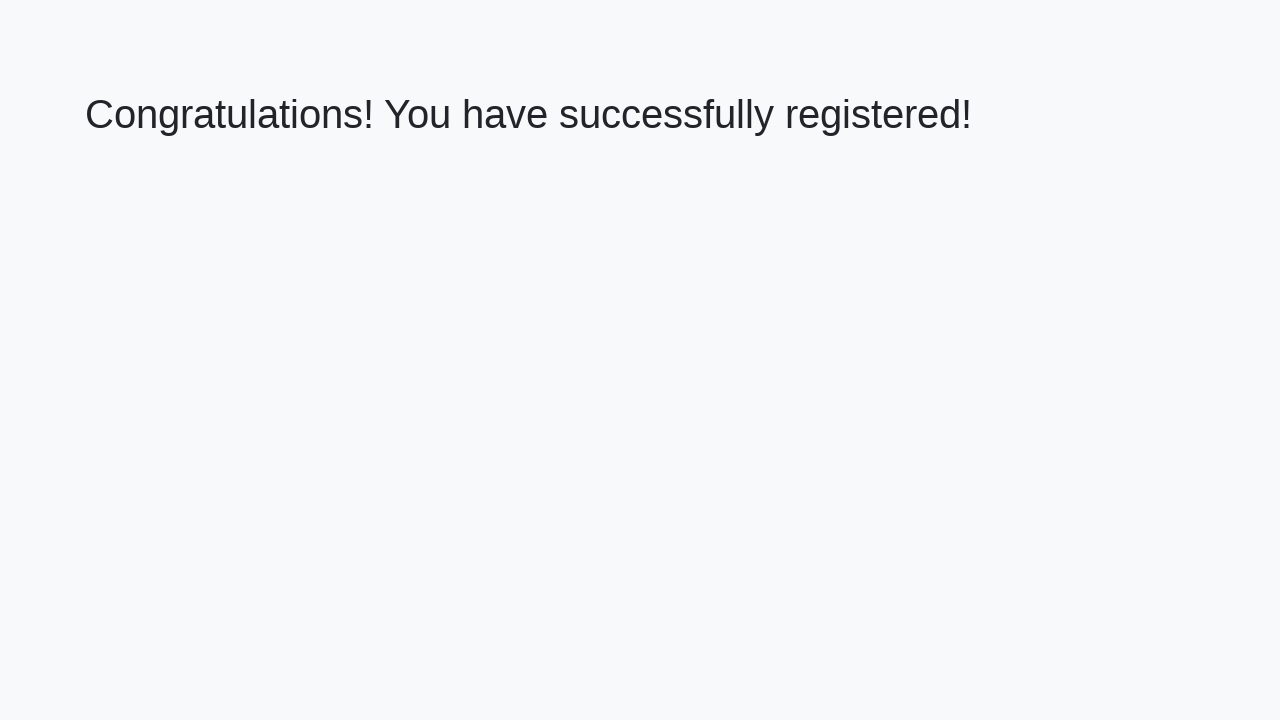

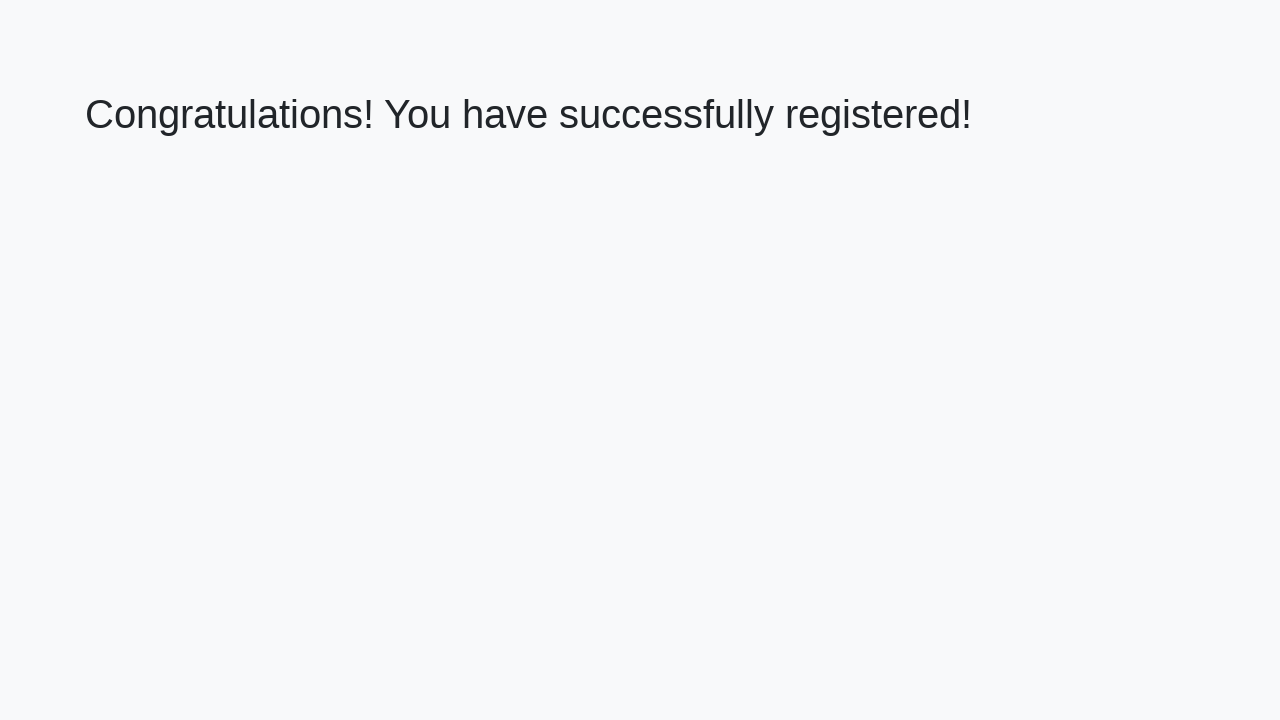